Tests clicking a link that opens a new window, switching to it, verifying content, and closing it

Starting URL: https://the-internet.herokuapp.com/windows

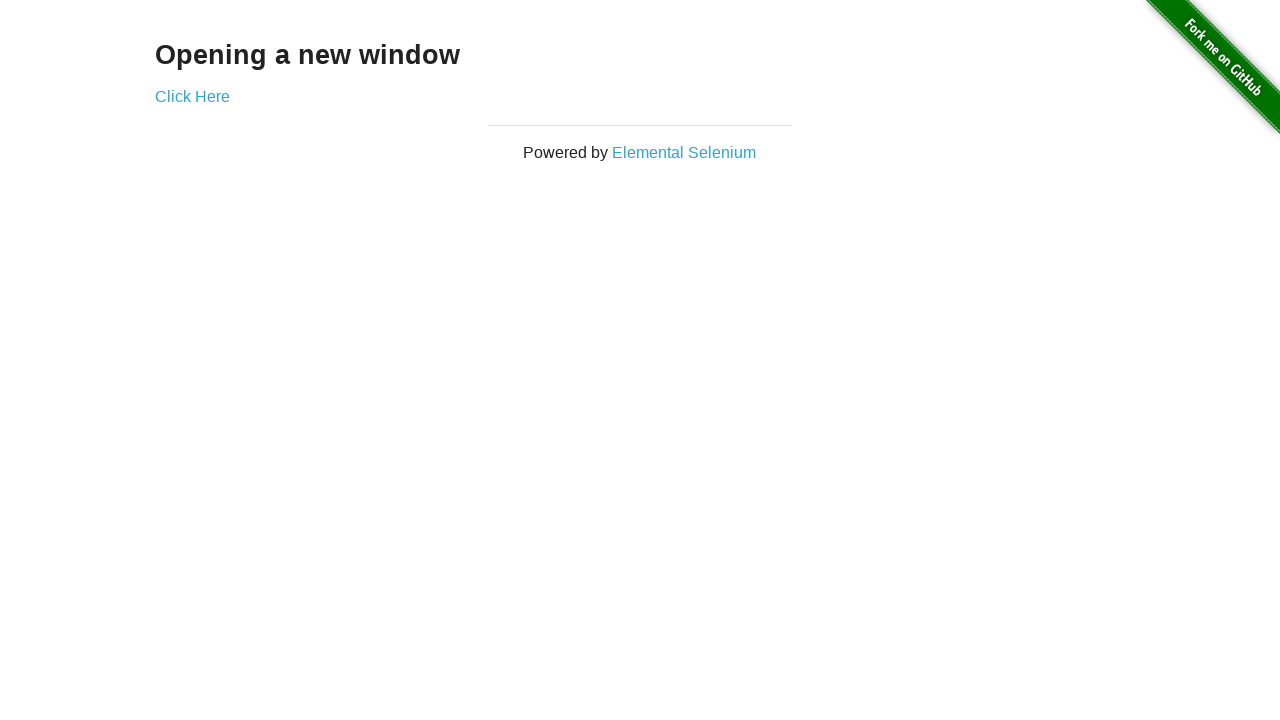

Clicked 'Click Here' link to open new window at (192, 96) on a:has-text('Click Here')
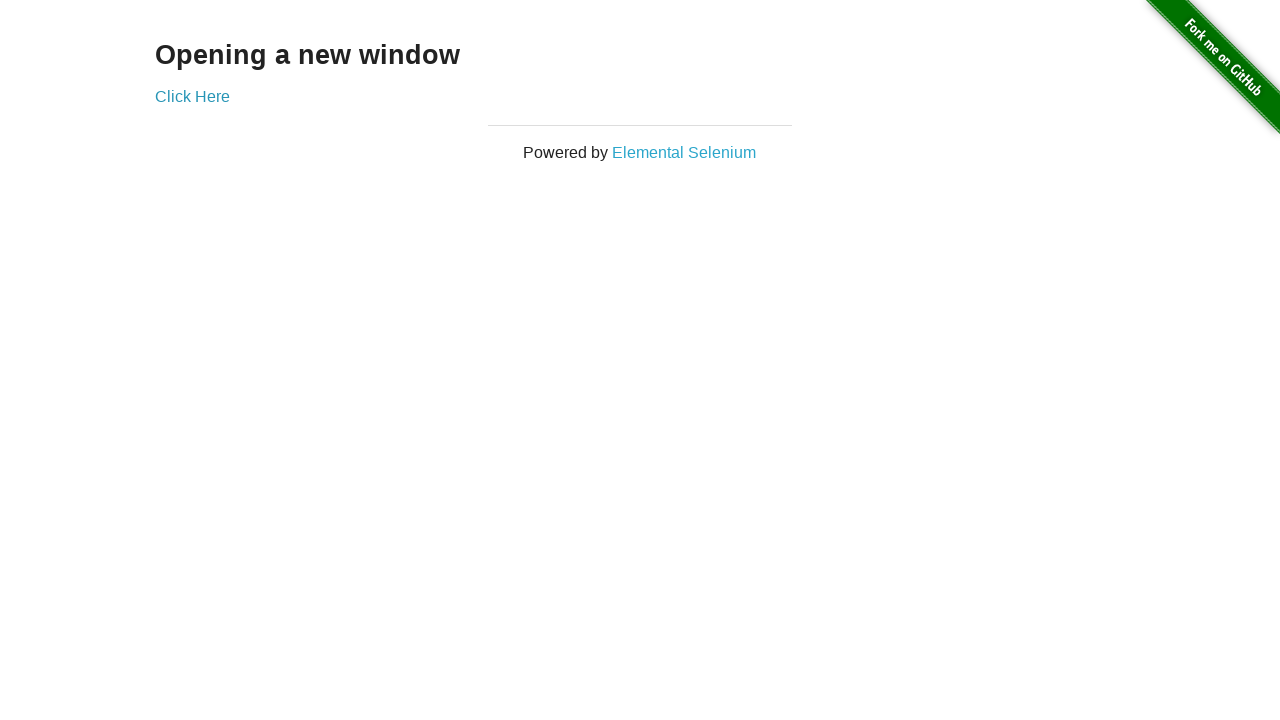

New window opened and captured
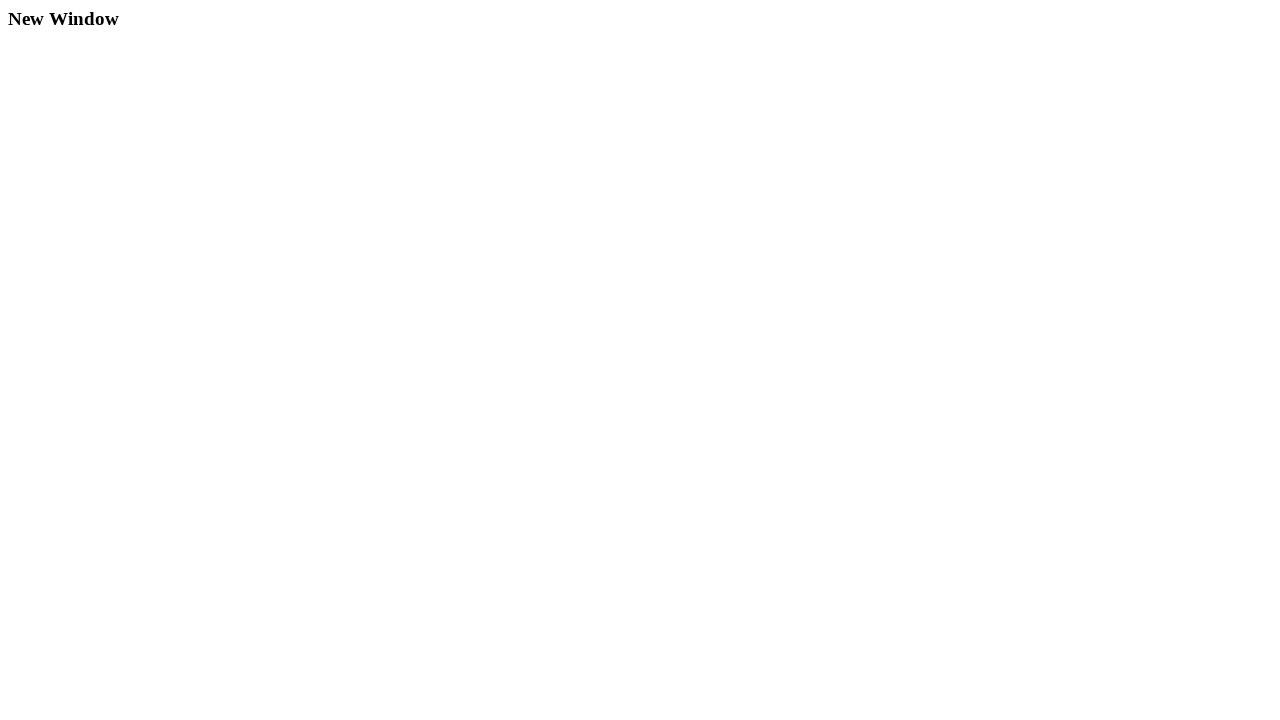

New page finished loading
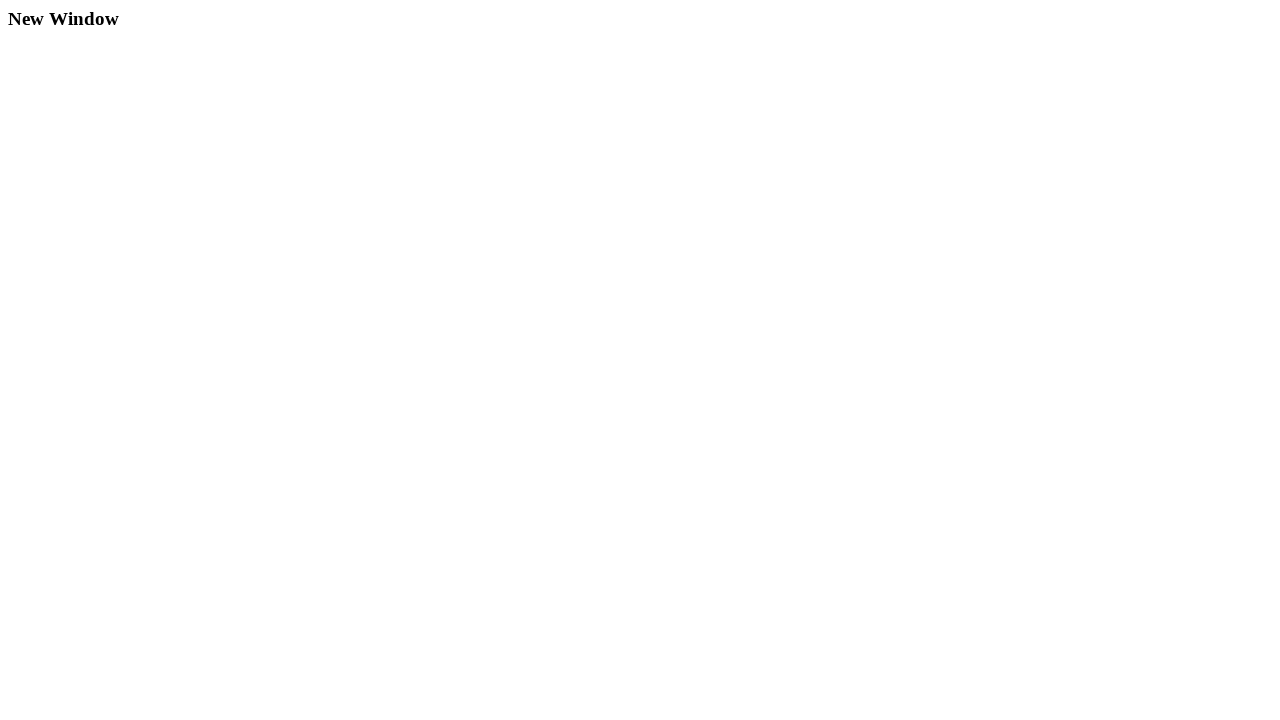

Verified new window URL contains 'windows/new'
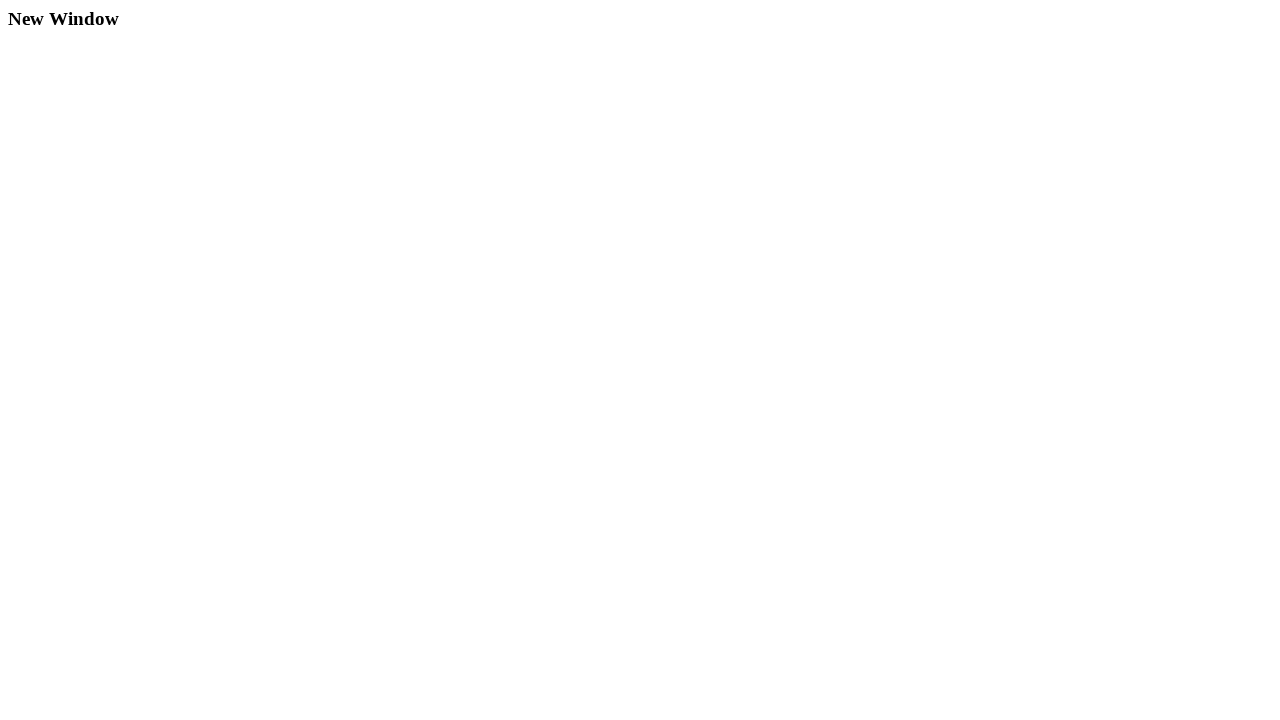

Verified new window title is 'New Window'
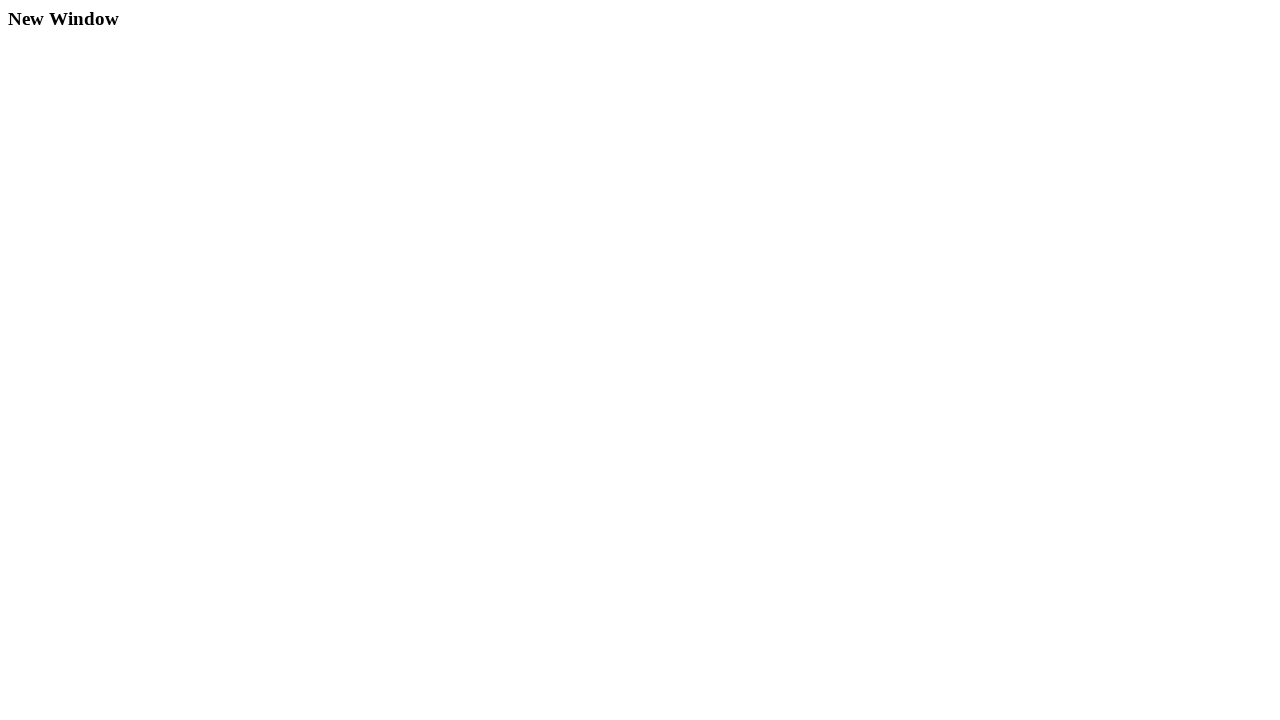

Closed the new window
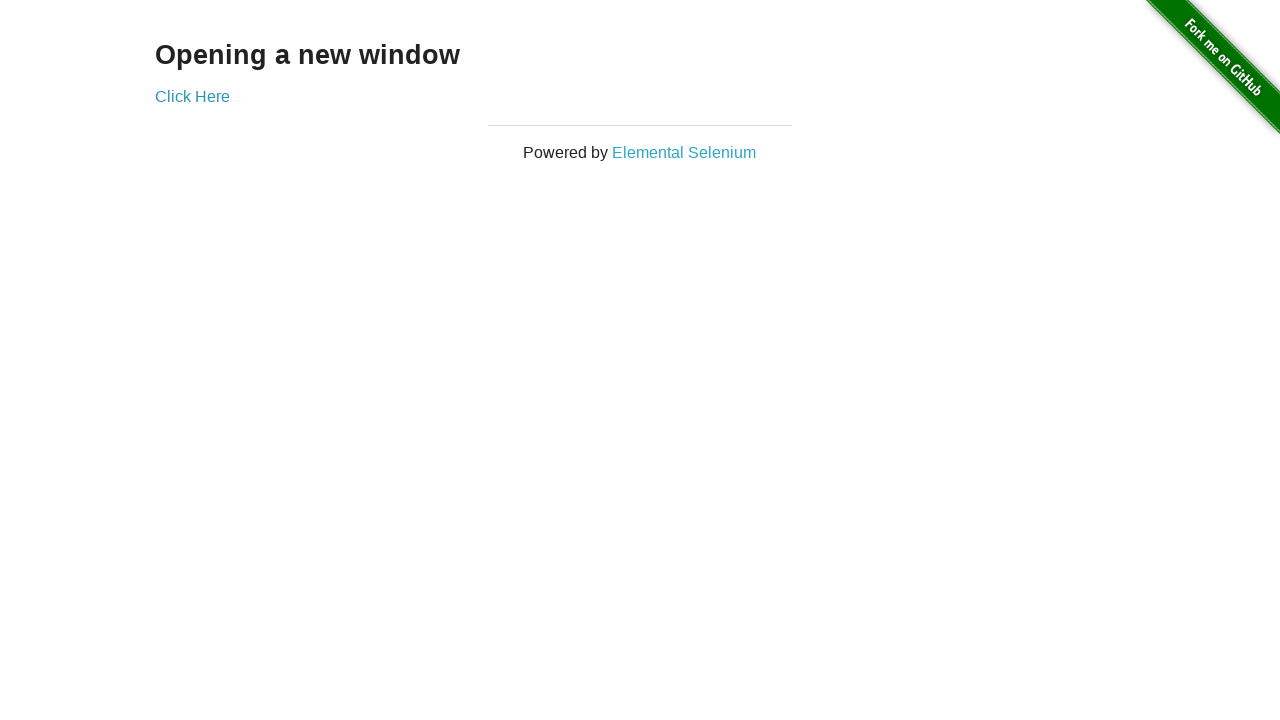

Verified original page URL still contains 'windows'
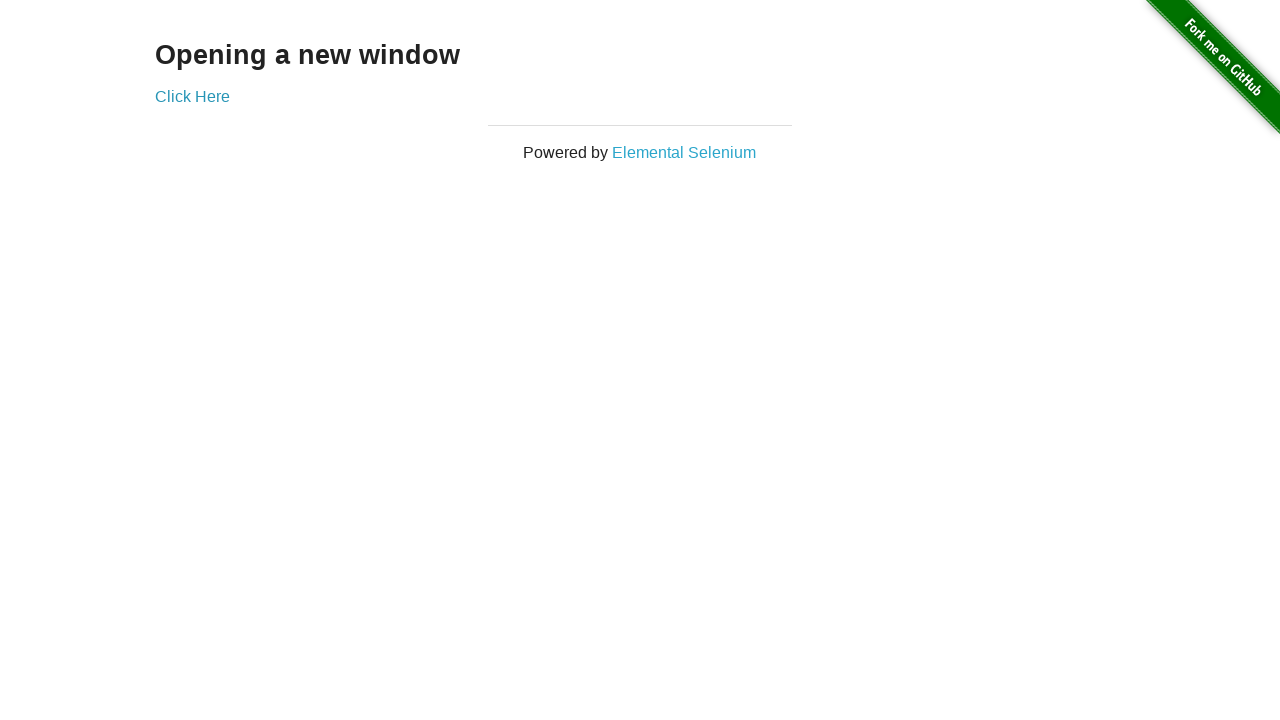

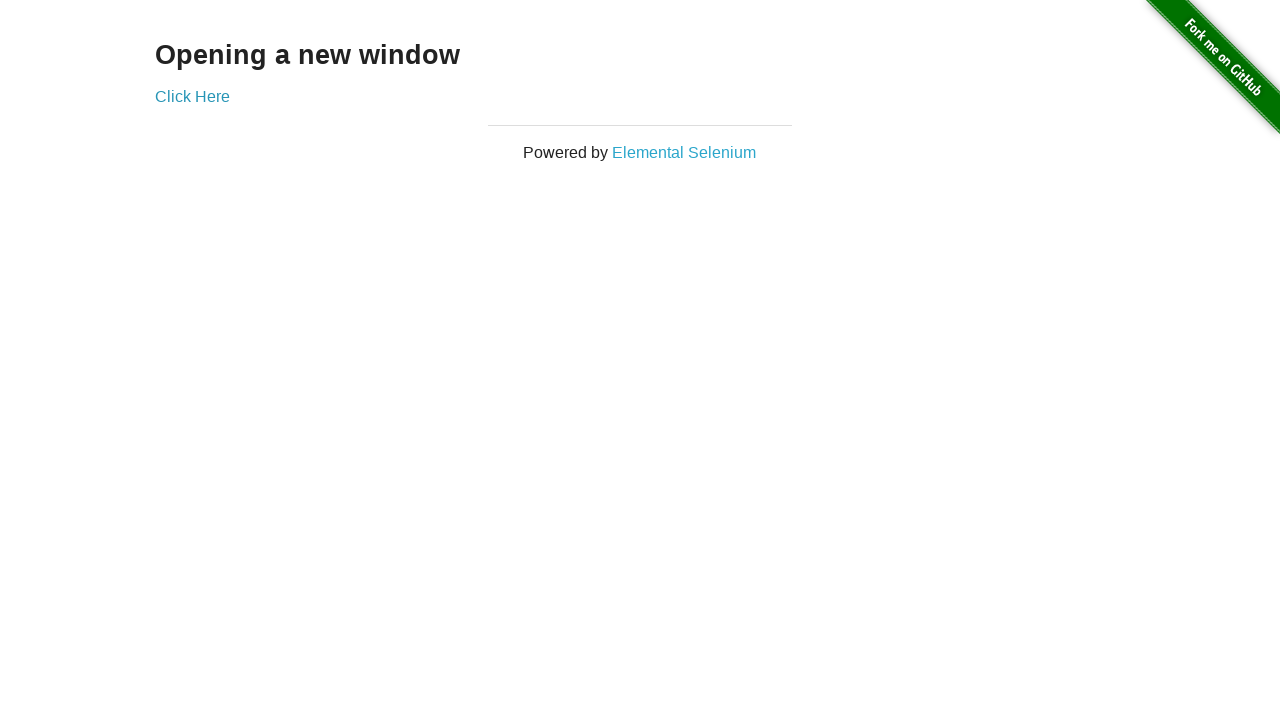